Tests that clicking the Home link opens a new tab navigating to the base URL.

Starting URL: https://demoqa.com/links

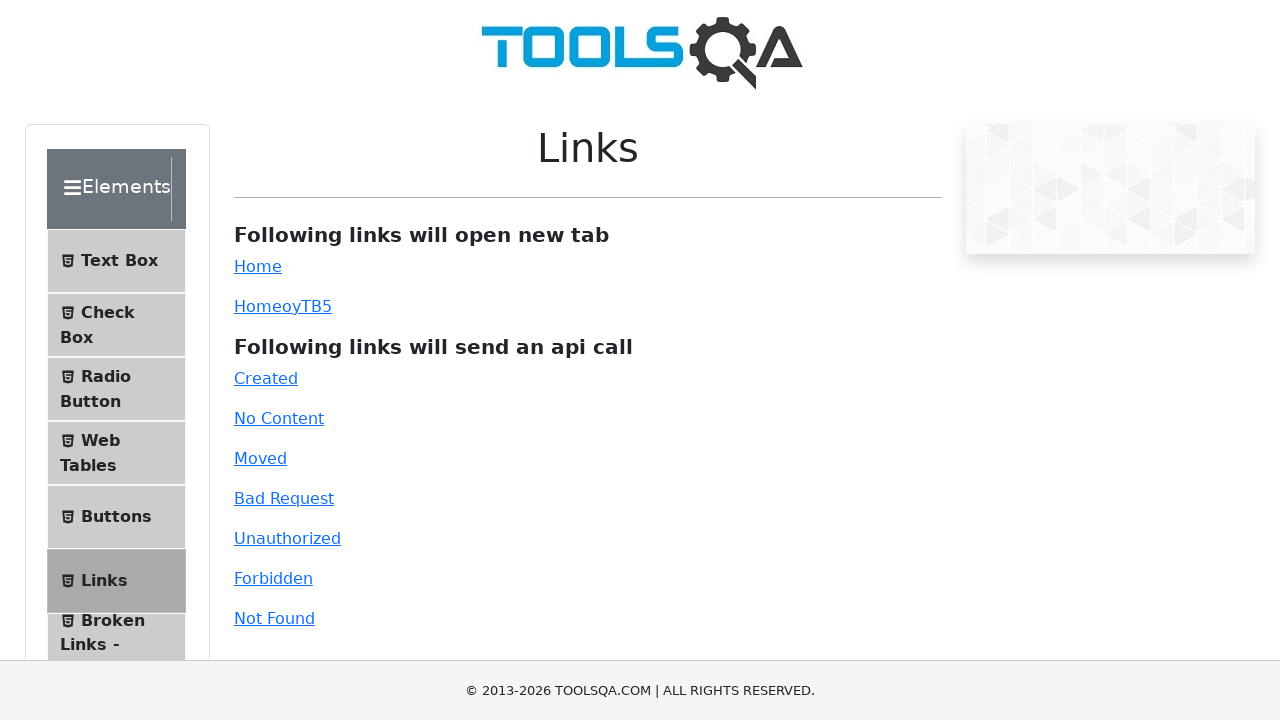

Clicked Home link to open new tab at (258, 266) on text=Home
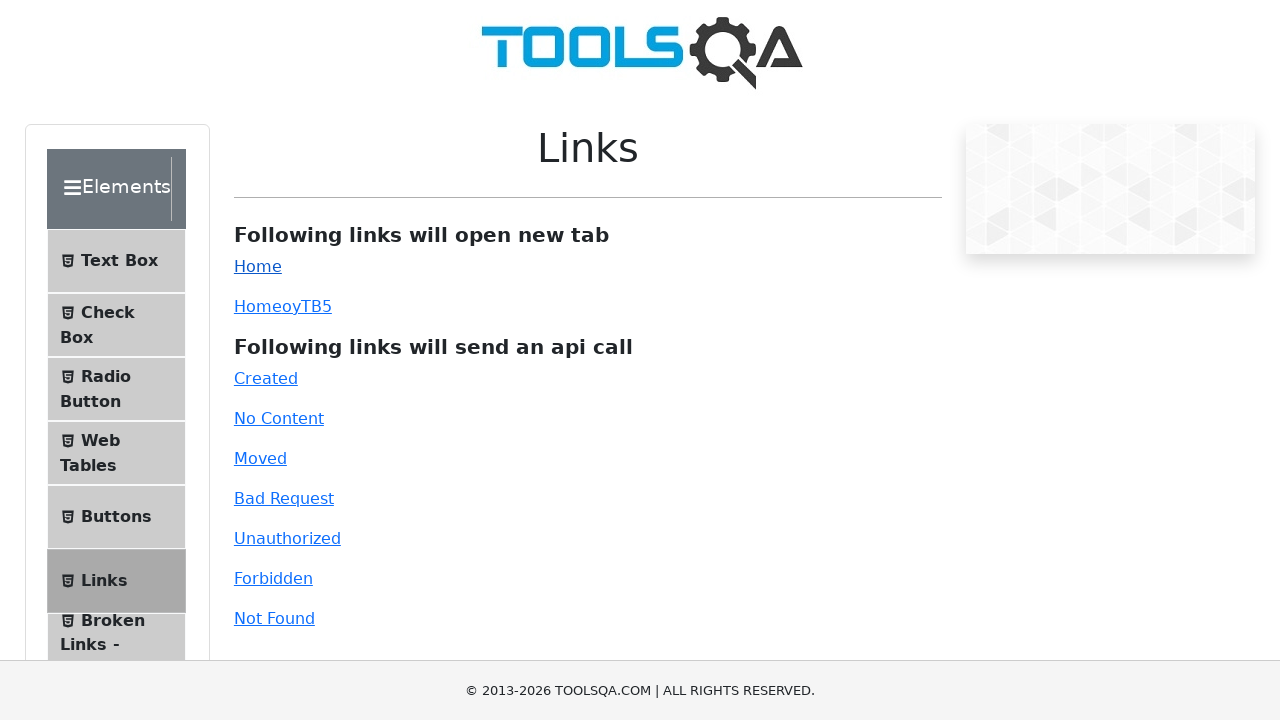

New page context acquired
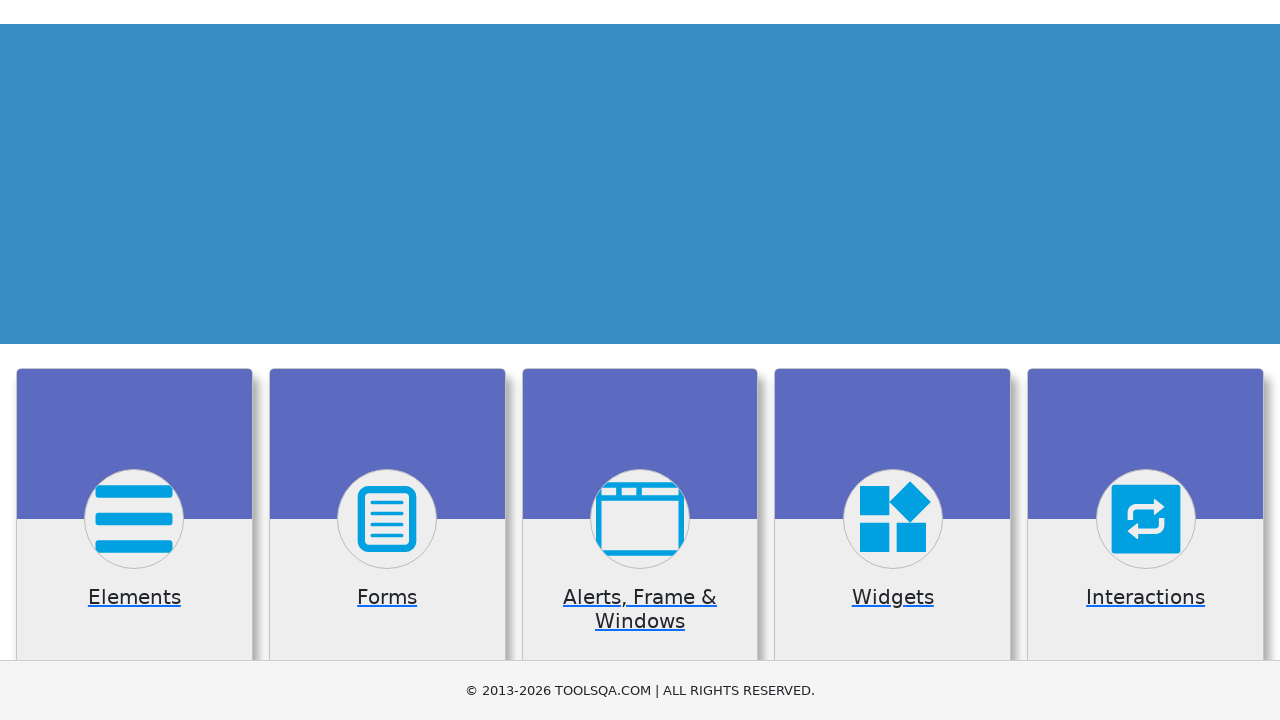

New page finished loading
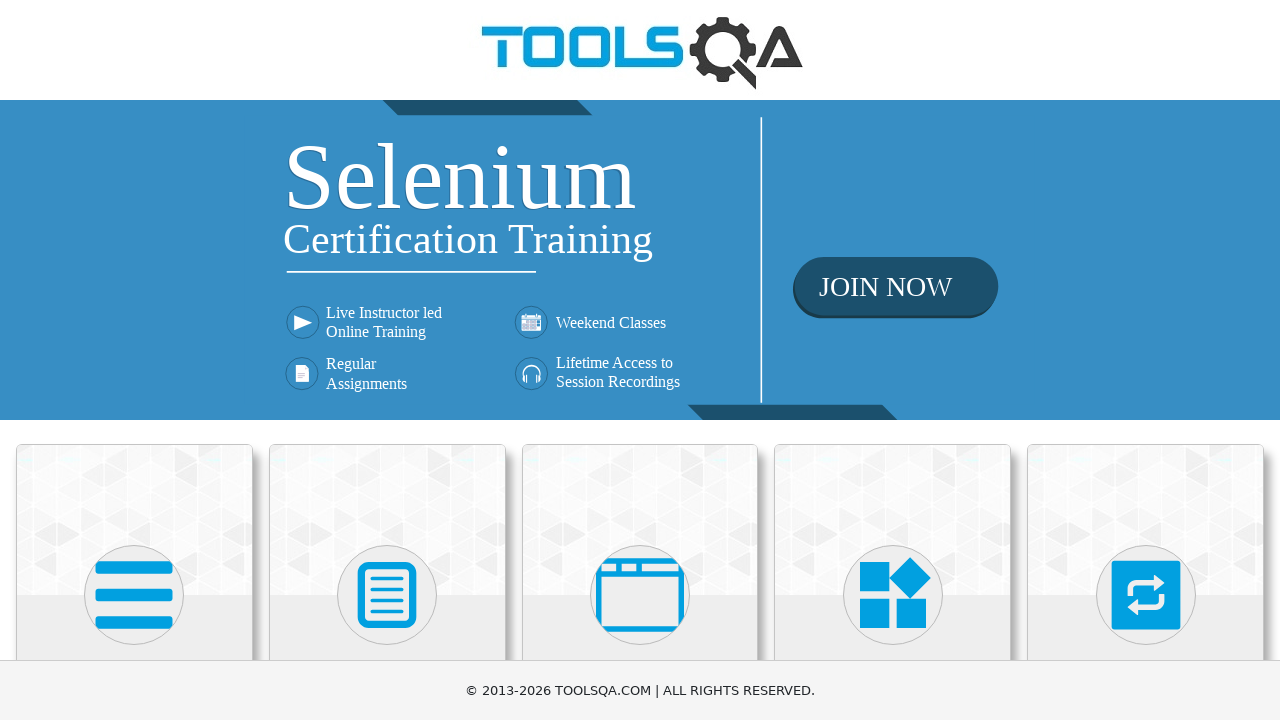

Verified new page navigated to base URL https://demoqa.com/
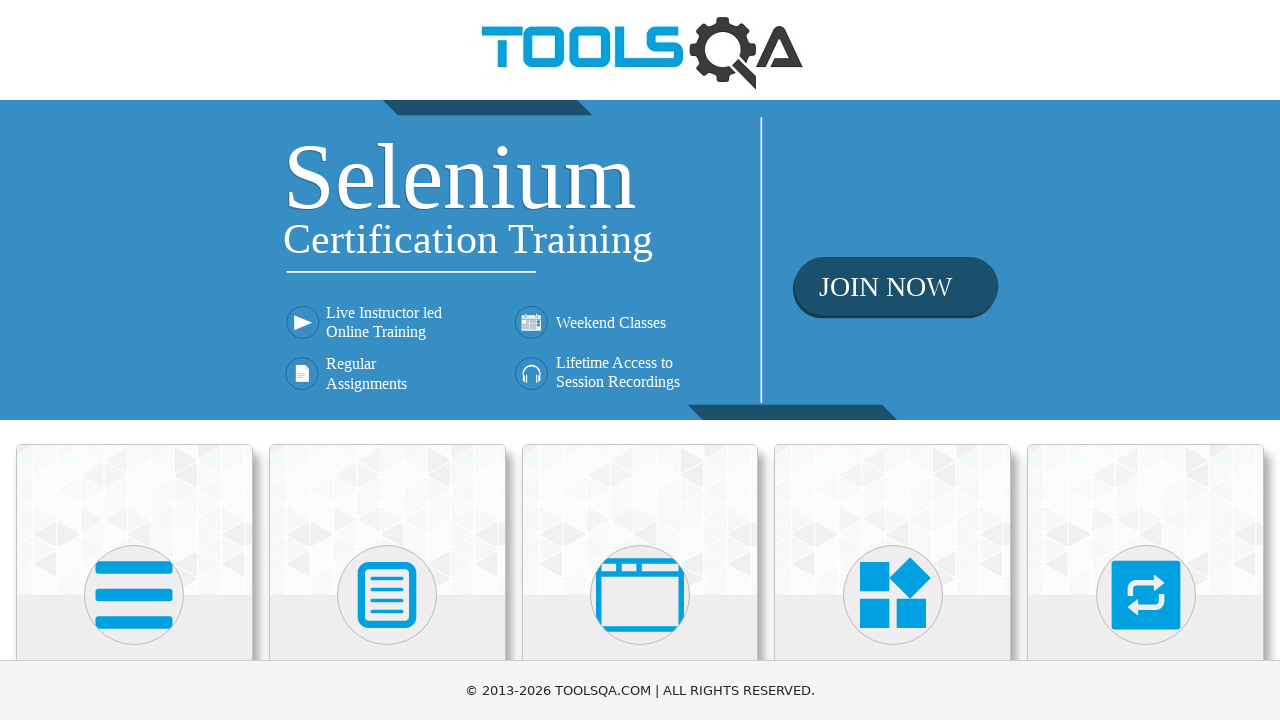

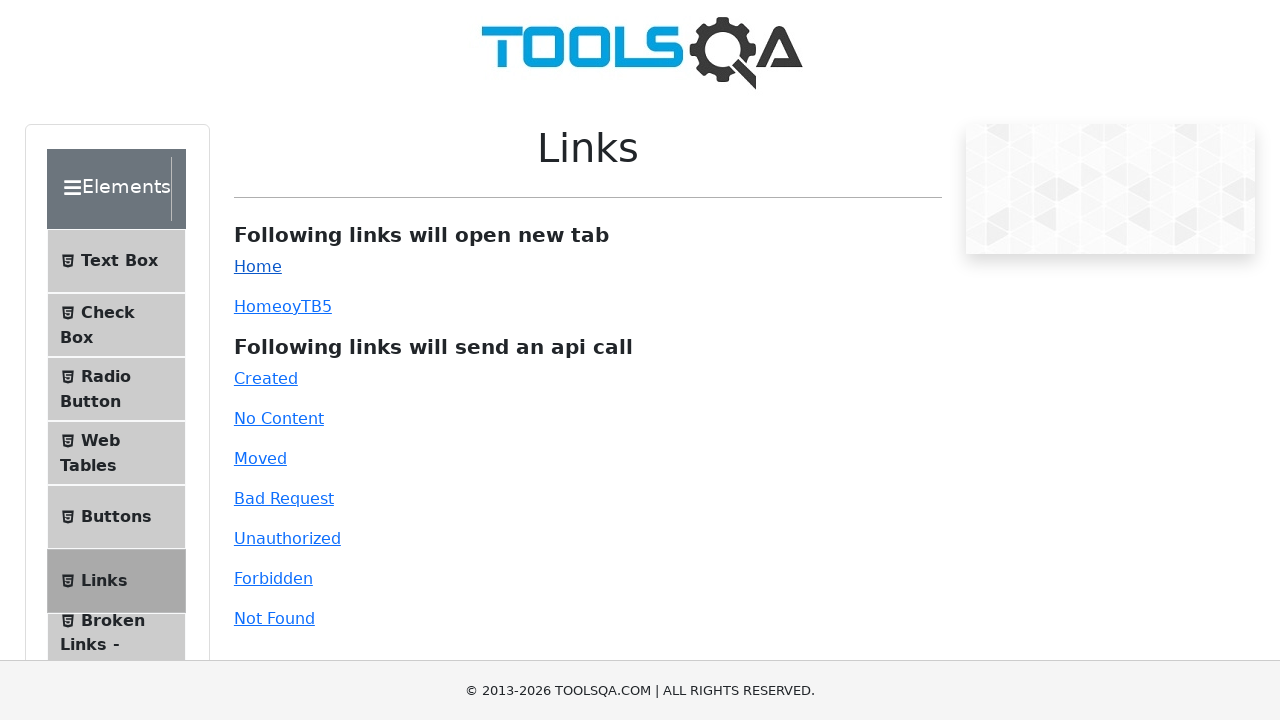